Tests checking and unchecking the toggle-all checkbox to mark and unmark all items

Starting URL: https://demo.playwright.dev/todomvc

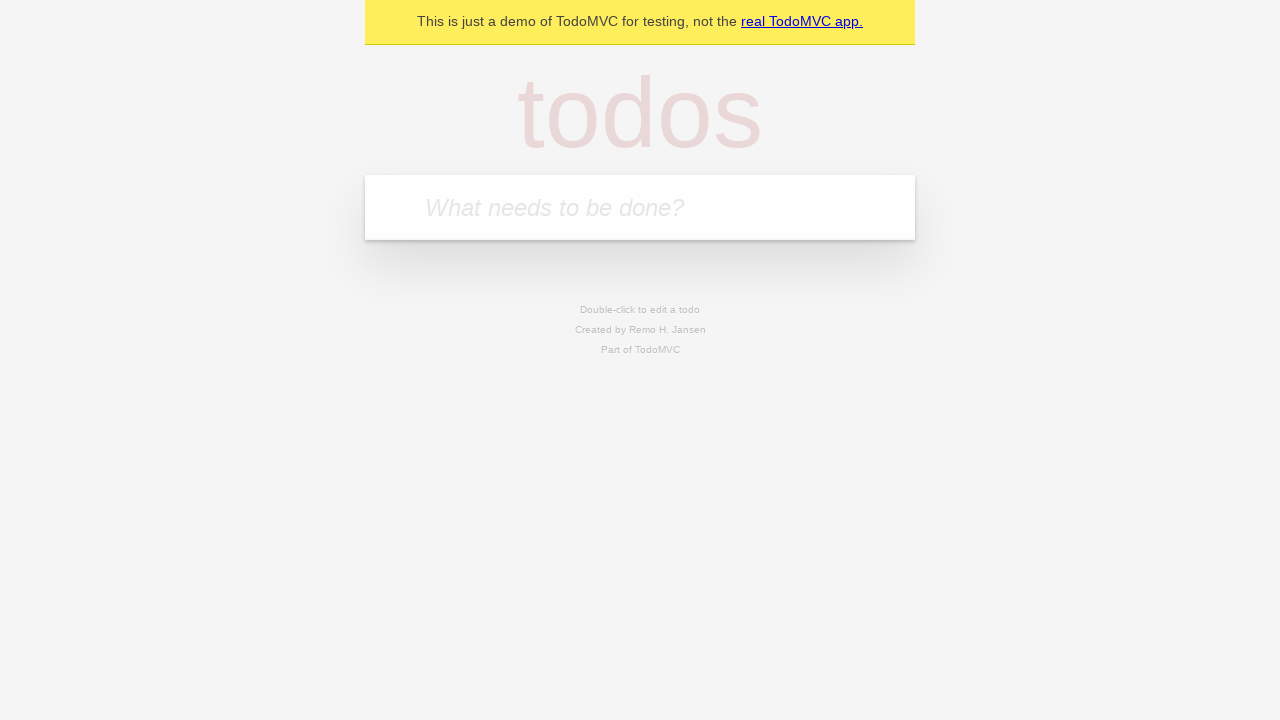

Filled new todo field with 'buy some cheese' on .new-todo
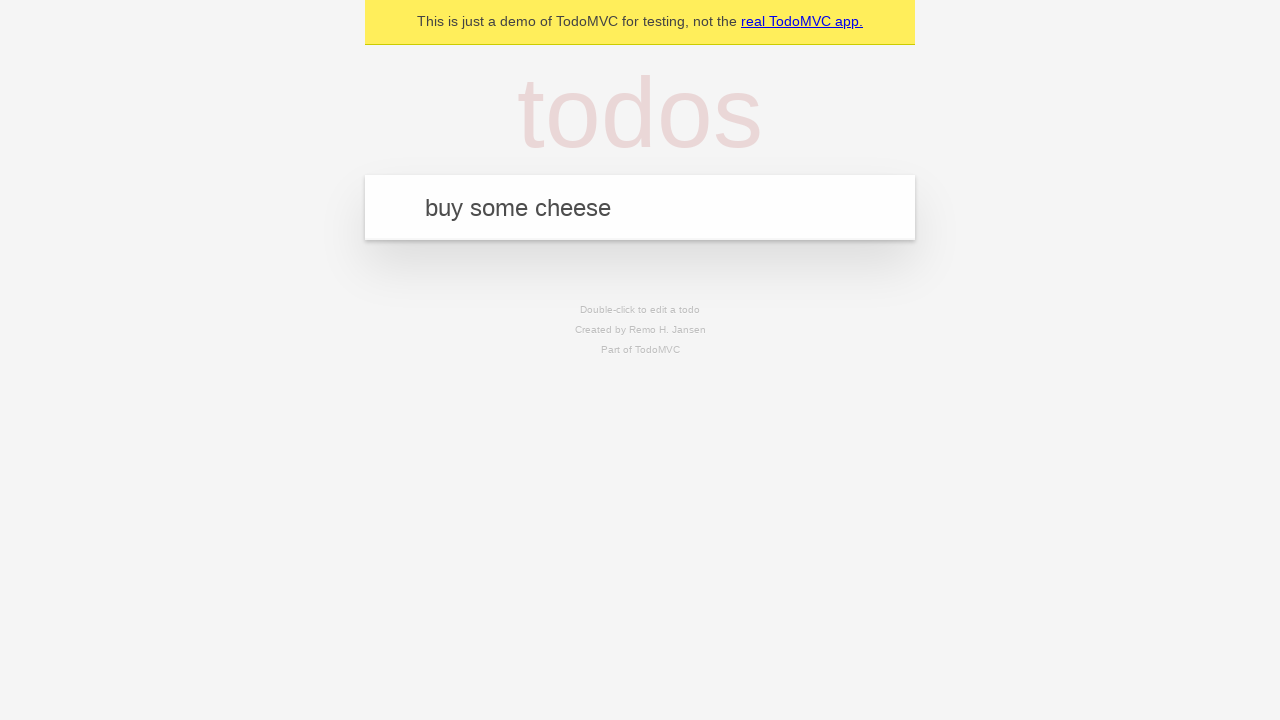

Pressed Enter to add first todo item on .new-todo
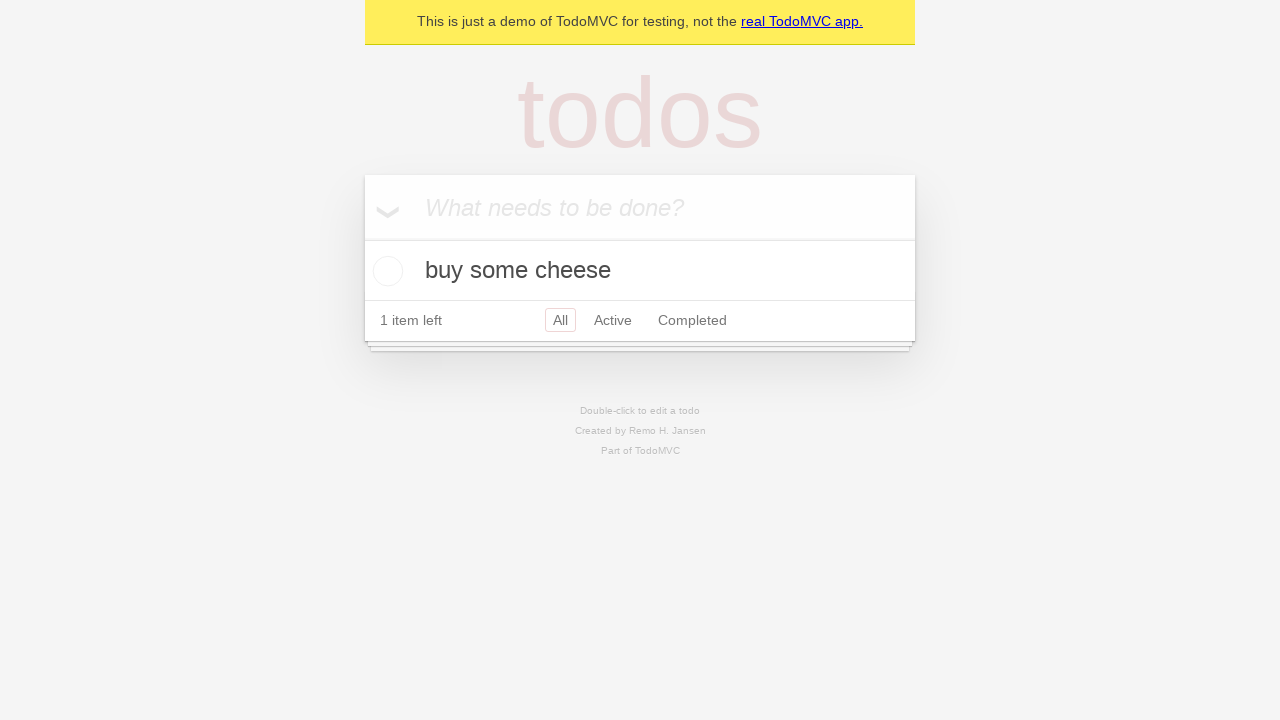

Filled new todo field with 'feed the cat' on .new-todo
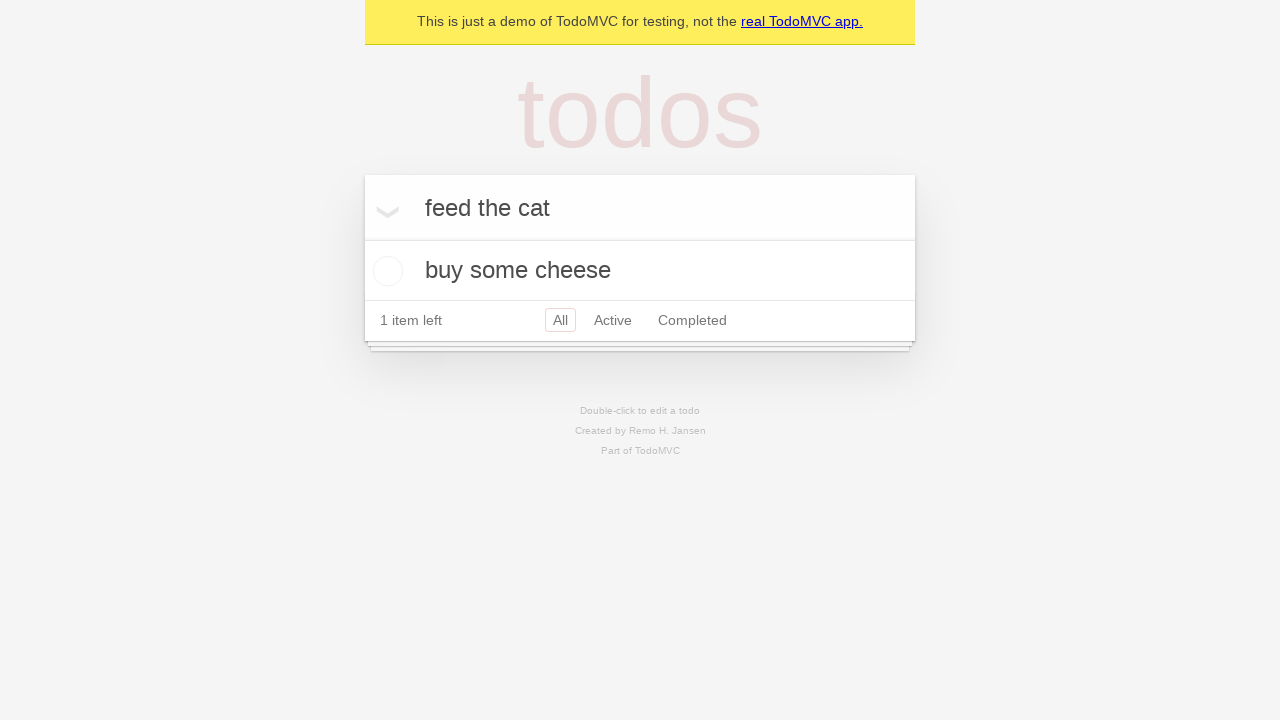

Pressed Enter to add second todo item on .new-todo
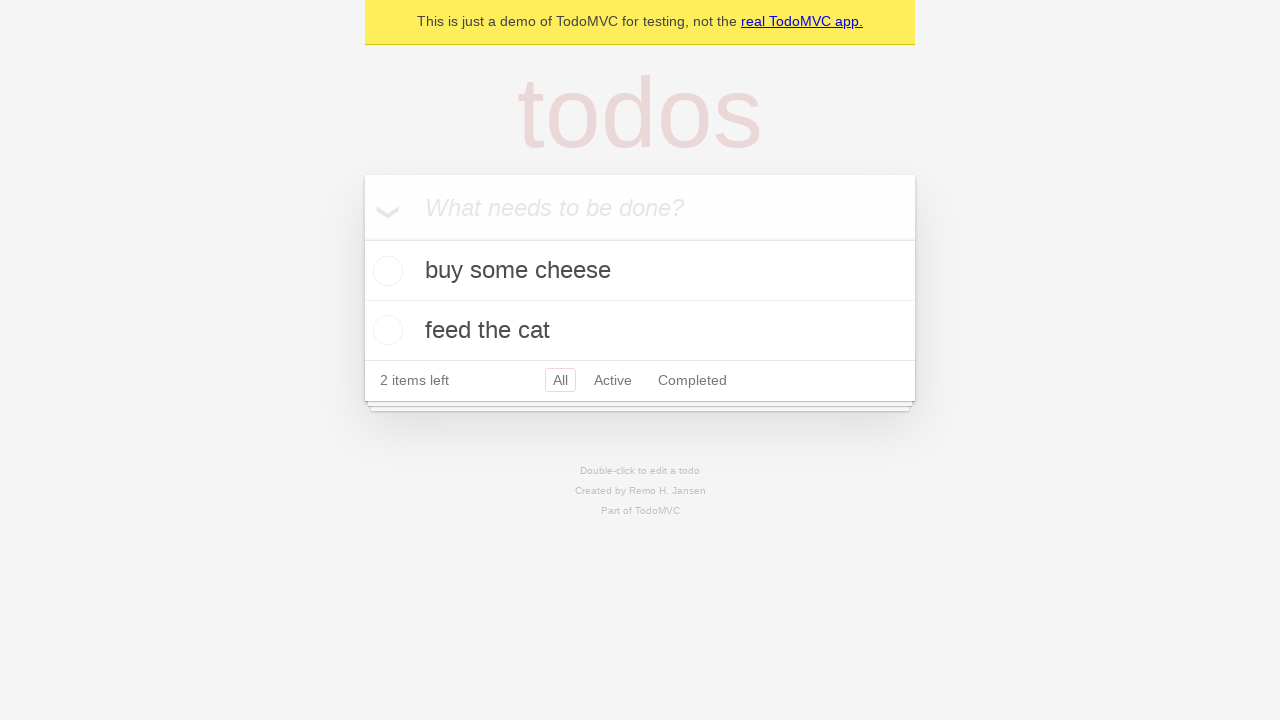

Filled new todo field with 'book a doctors appointment' on .new-todo
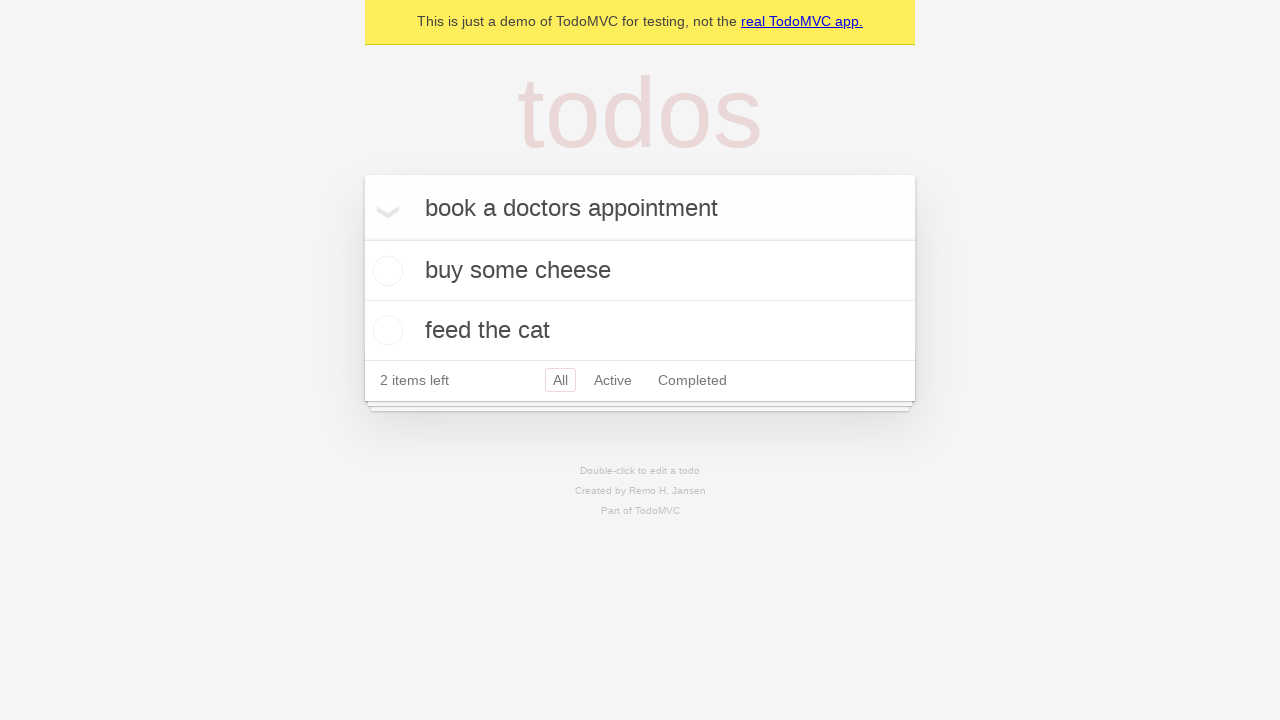

Pressed Enter to add third todo item on .new-todo
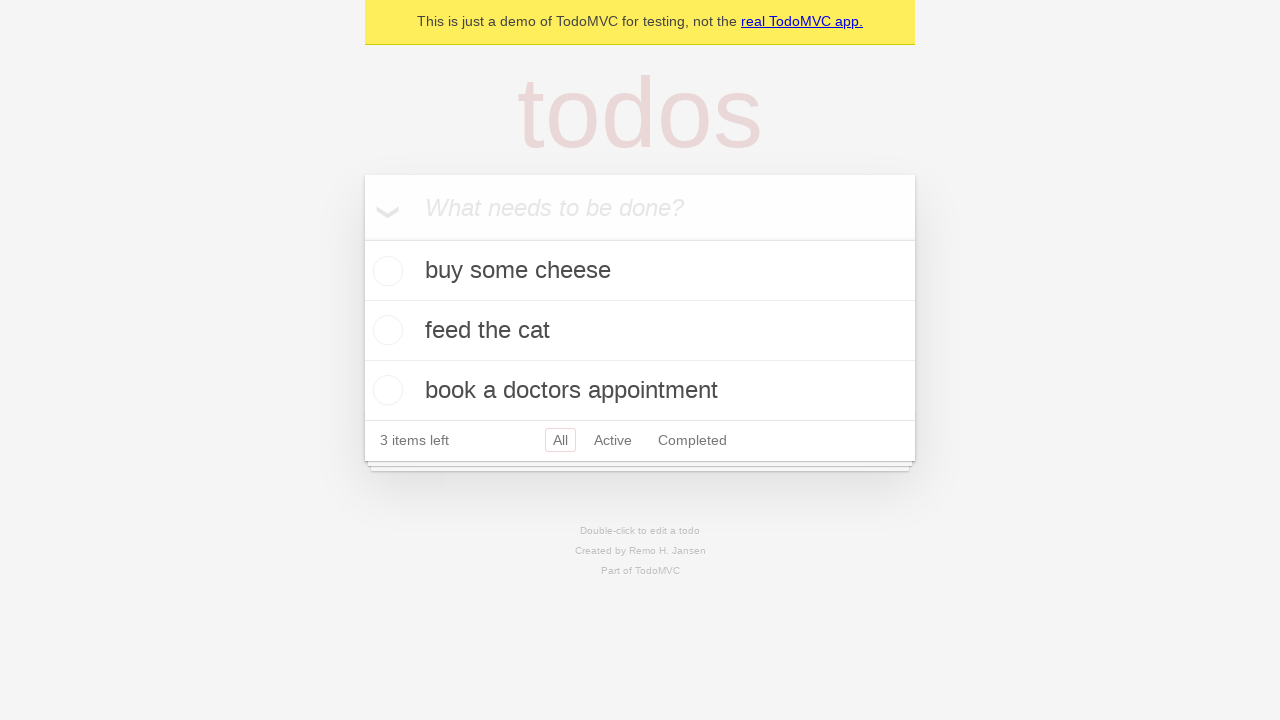

Clicked toggle-all checkbox to mark all items as complete at (362, 238) on .toggle-all
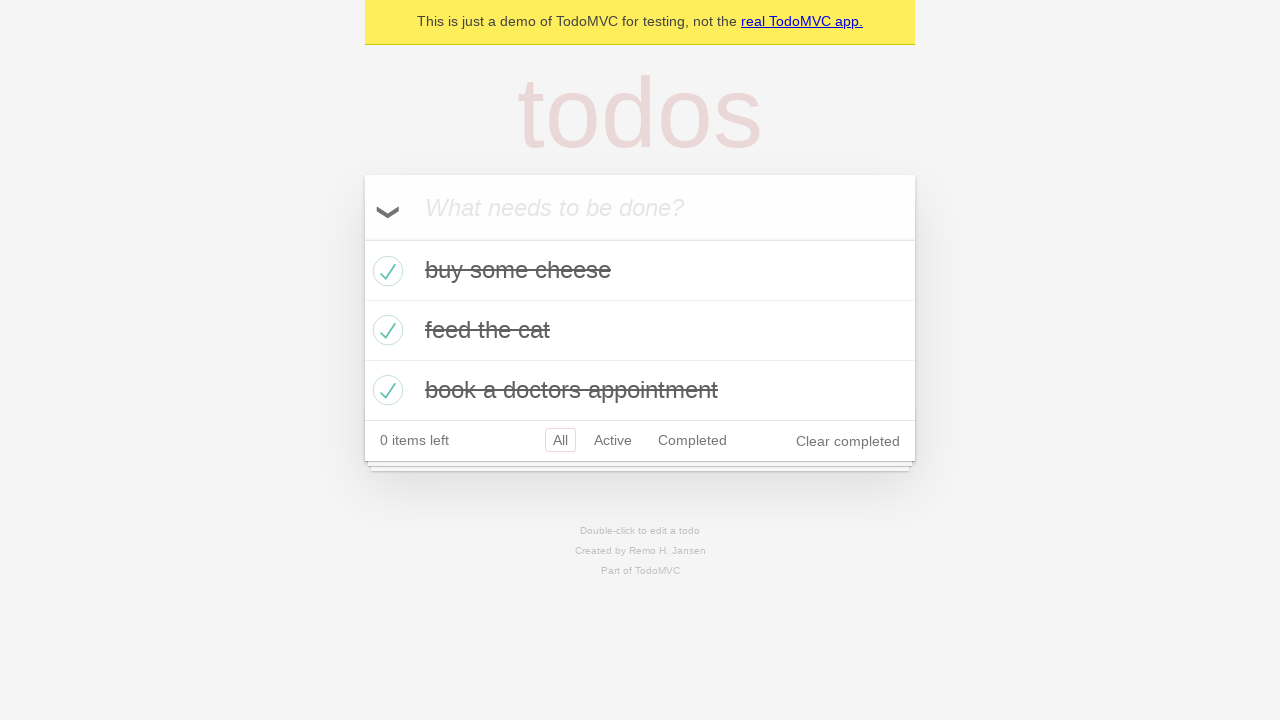

Clicked toggle-all checkbox to unmark all items and clear complete state at (362, 238) on .toggle-all
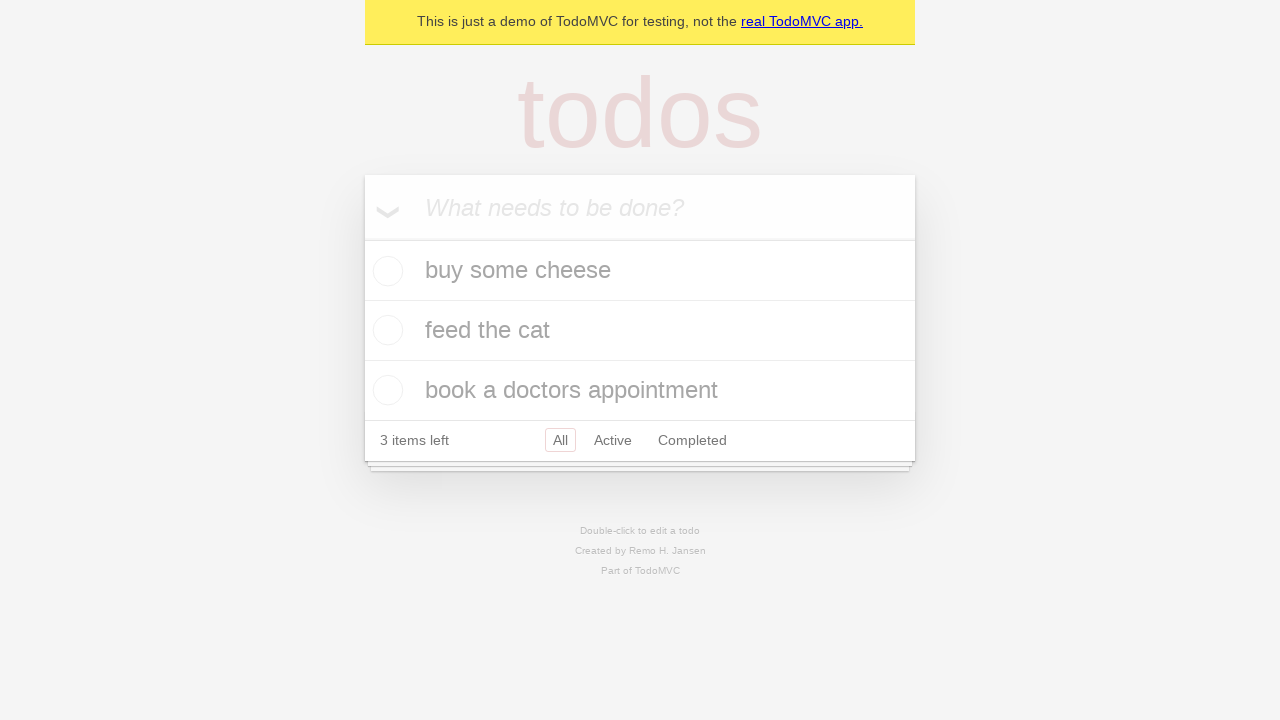

Verified todo list items are present after clearing complete state
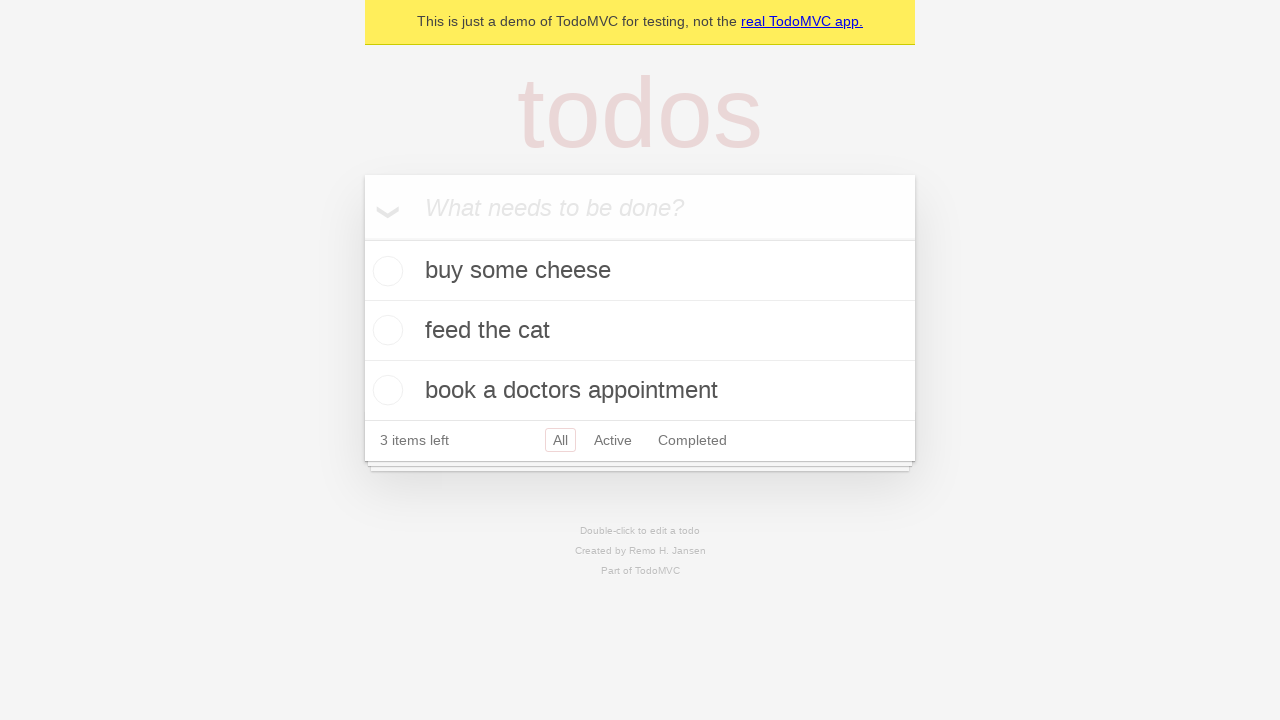

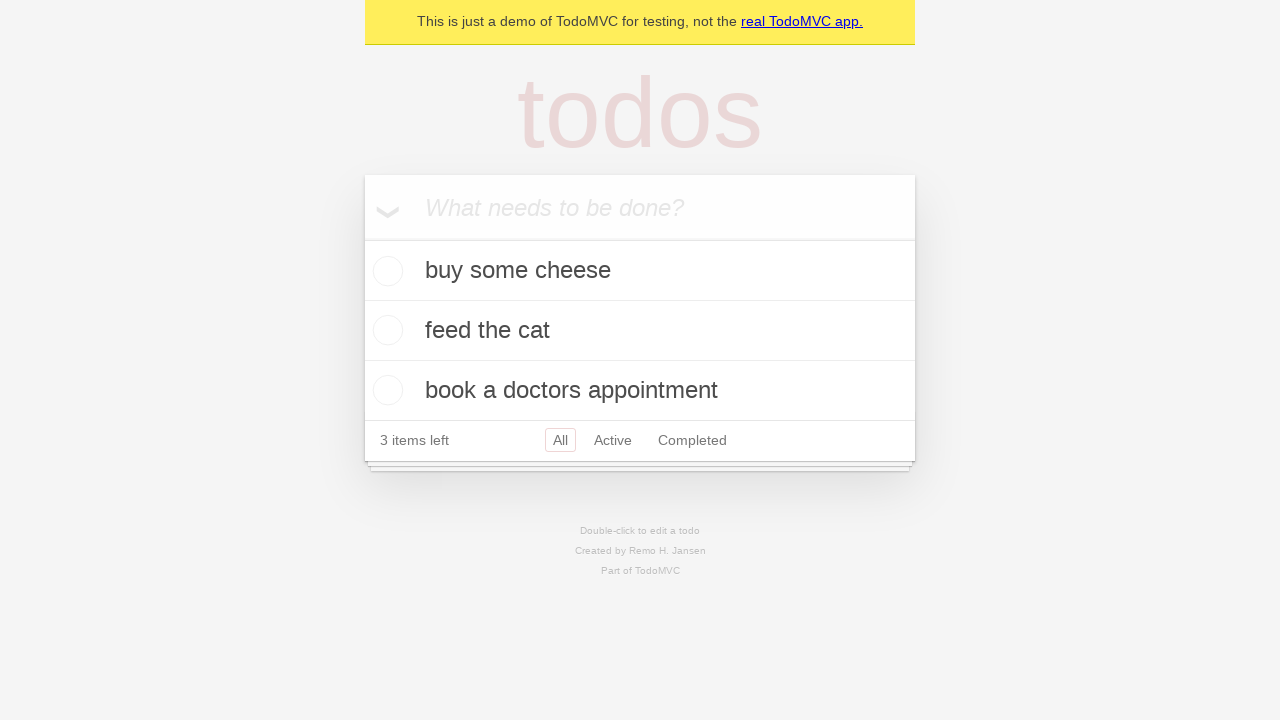